Tests accepting a JavaScript alert by clicking a button, accepting the alert dialog, and verifying the result message displays "You successfully clicked an alert"

Starting URL: https://testcenter.techproeducation.com/index.php?page=javascript-alerts

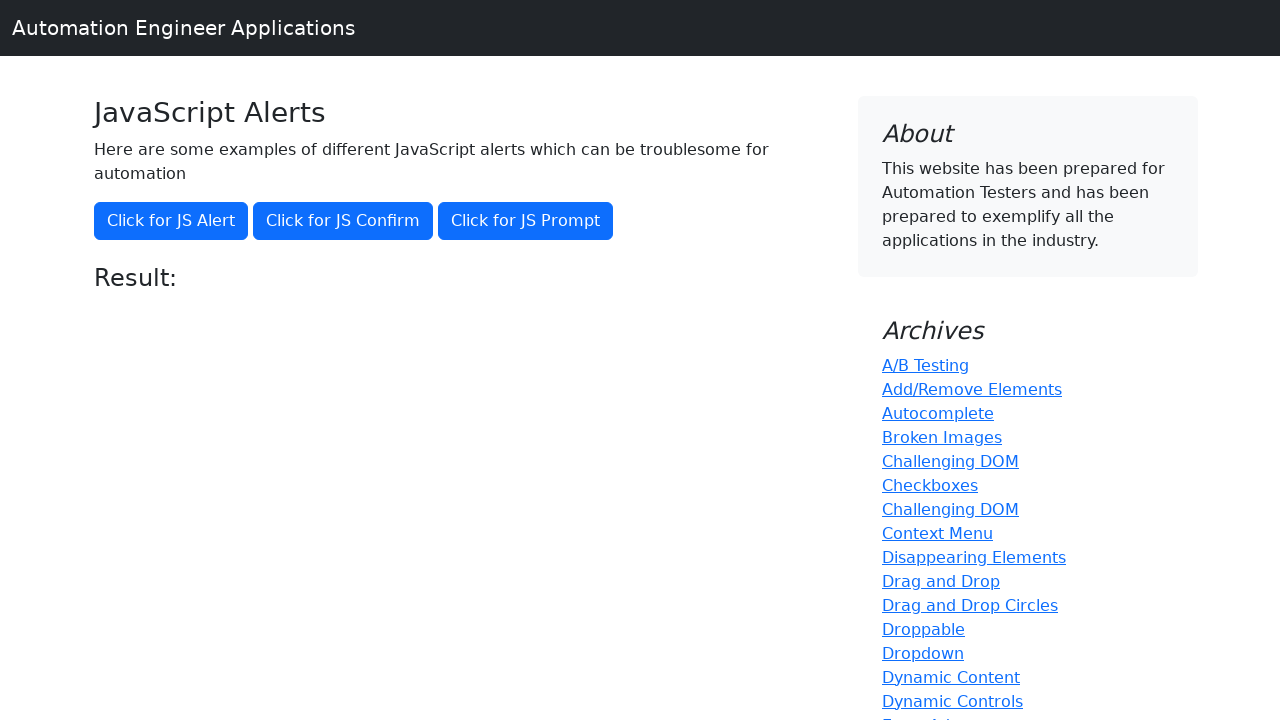

Set up dialog handler to accept alerts
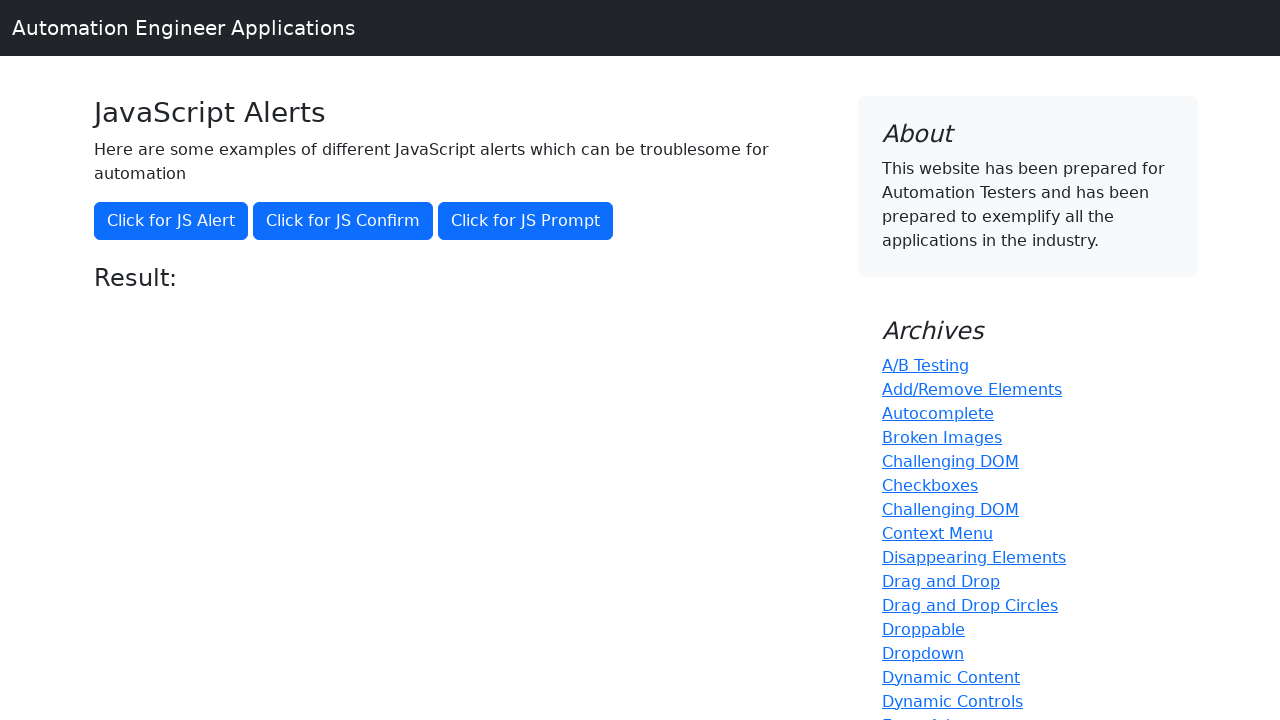

Clicked 'Click for JS Alert' button at (171, 221) on xpath=//*[text()='Click for JS Alert']
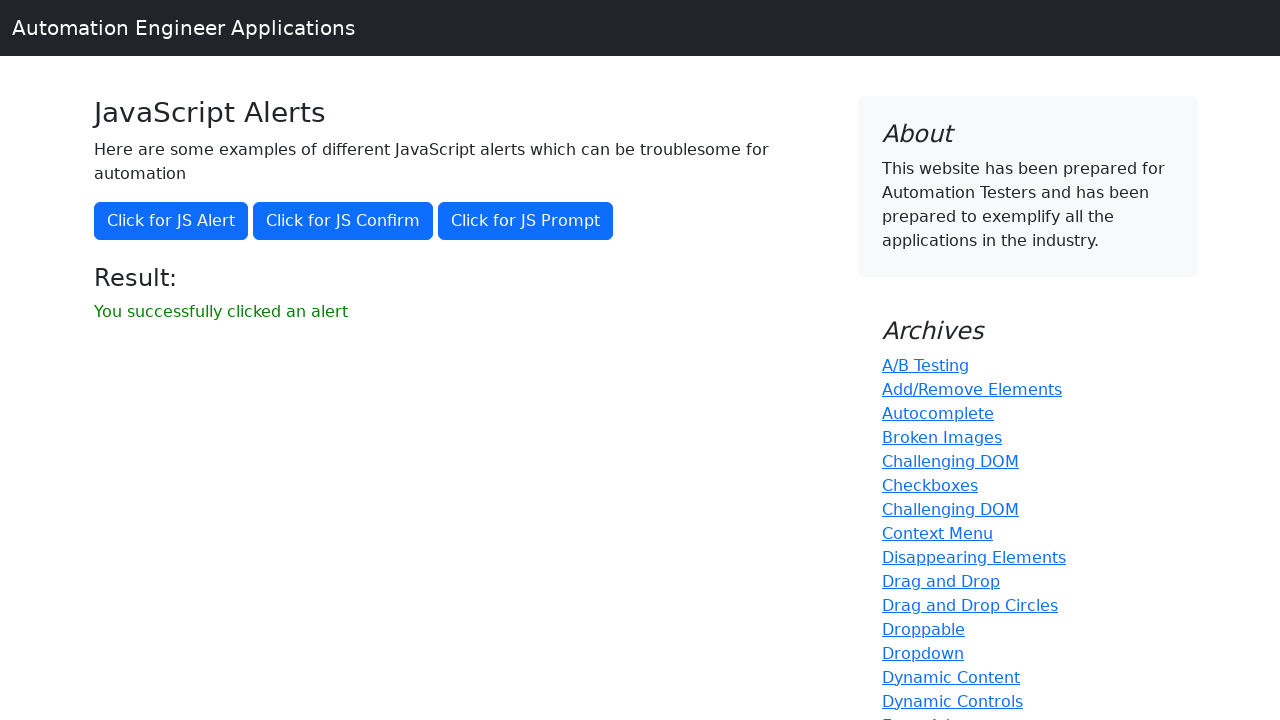

Result message element loaded
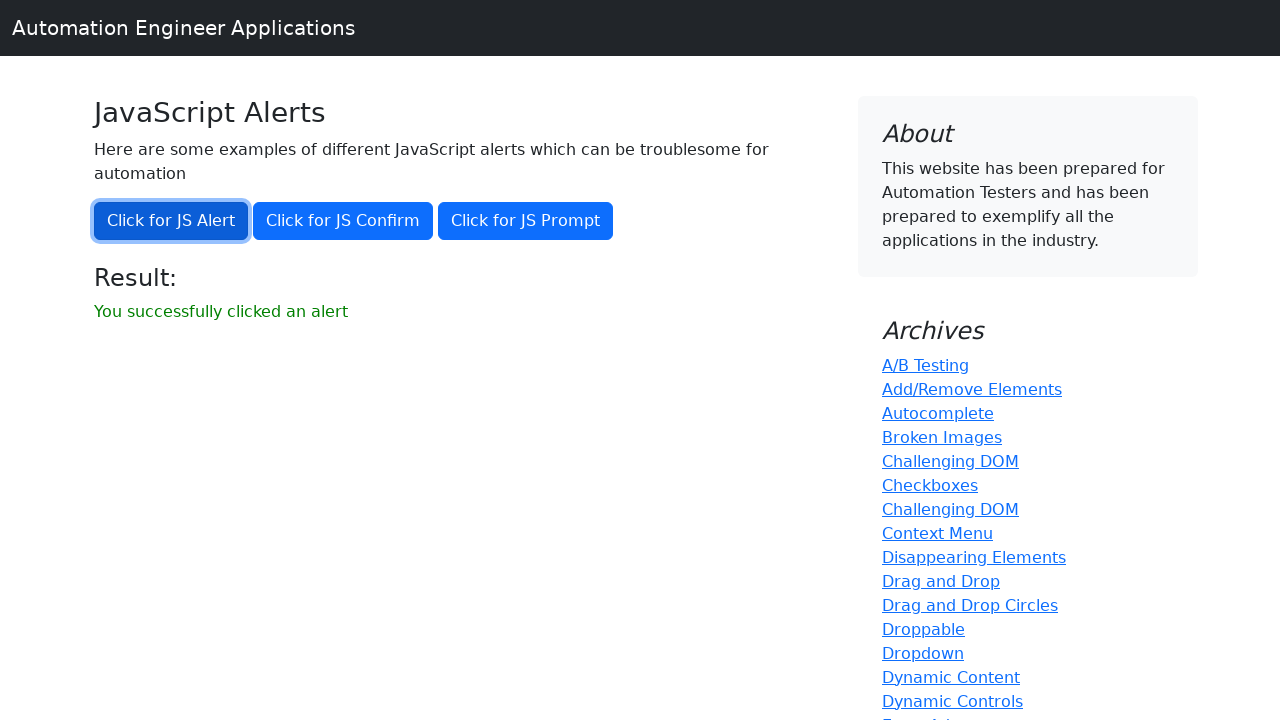

Retrieved result text: 'You successfully clicked an alert'
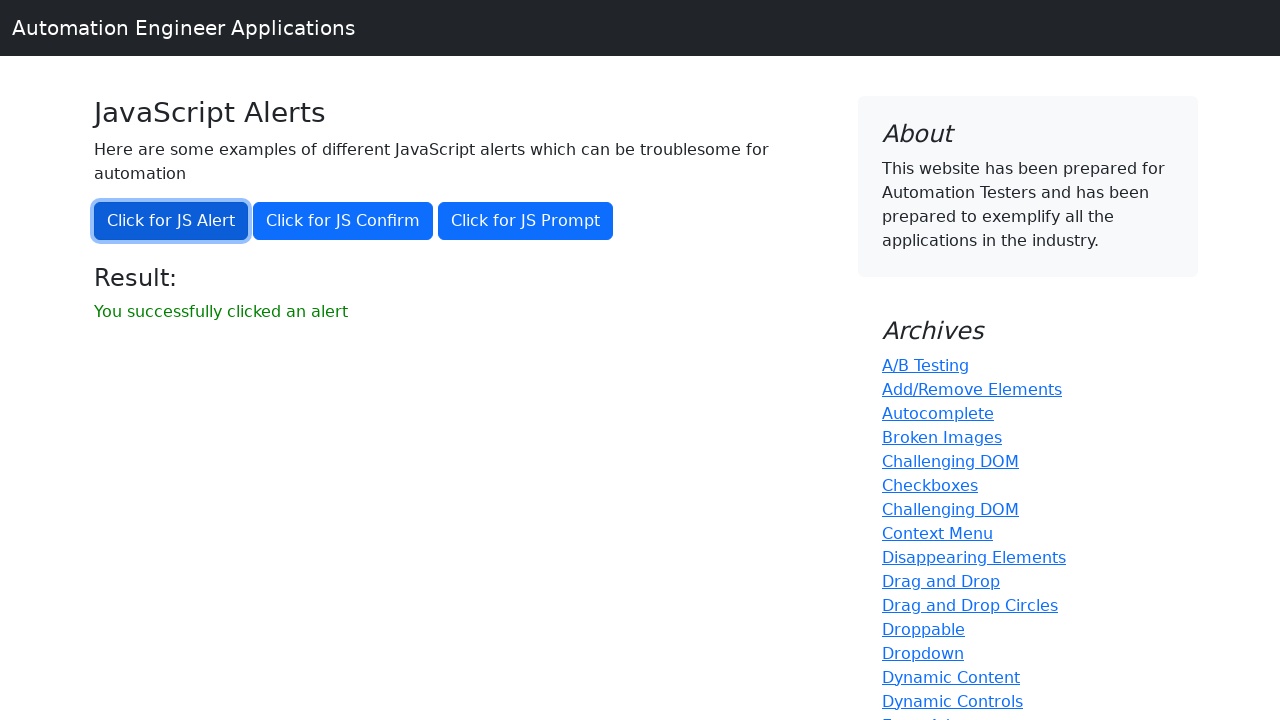

Verified result message is 'You successfully clicked an alert'
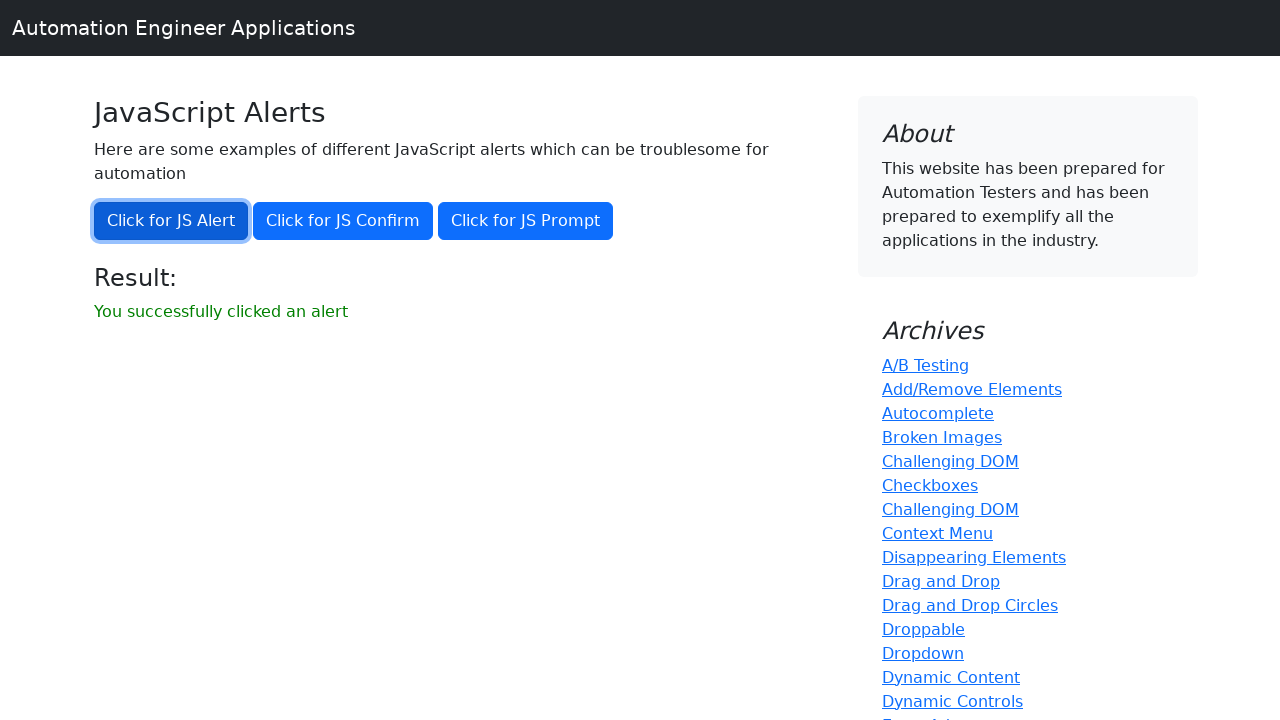

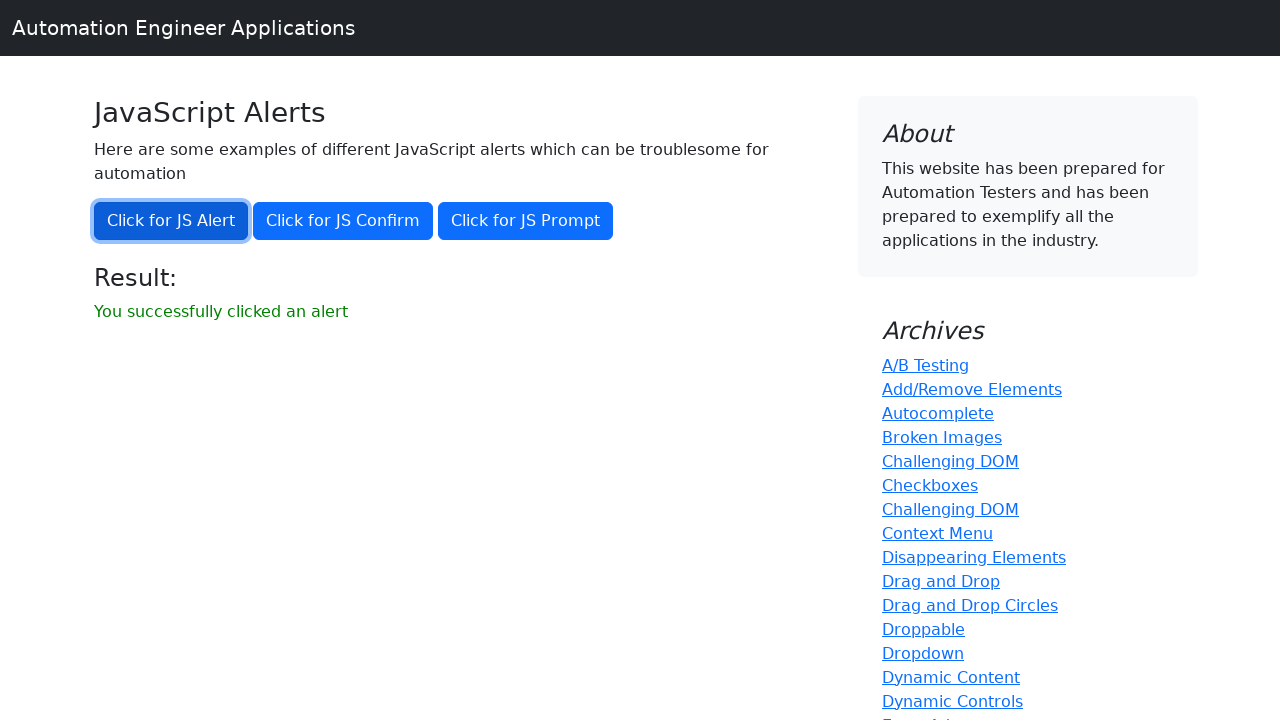